Tests hover functionality by navigating to a hovers demo page and hovering over an image element to reveal hidden content.

Starting URL: http://the-internet.herokuapp.com/hovers

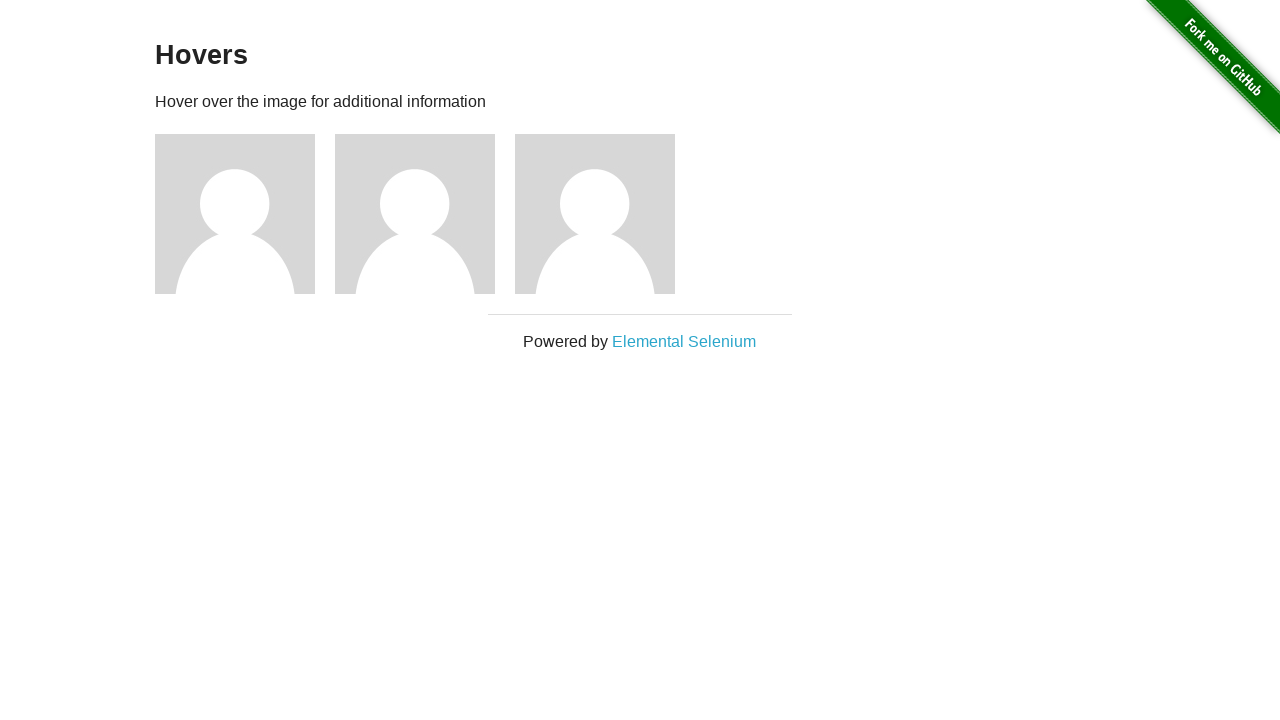

Navigated to hovers demo page
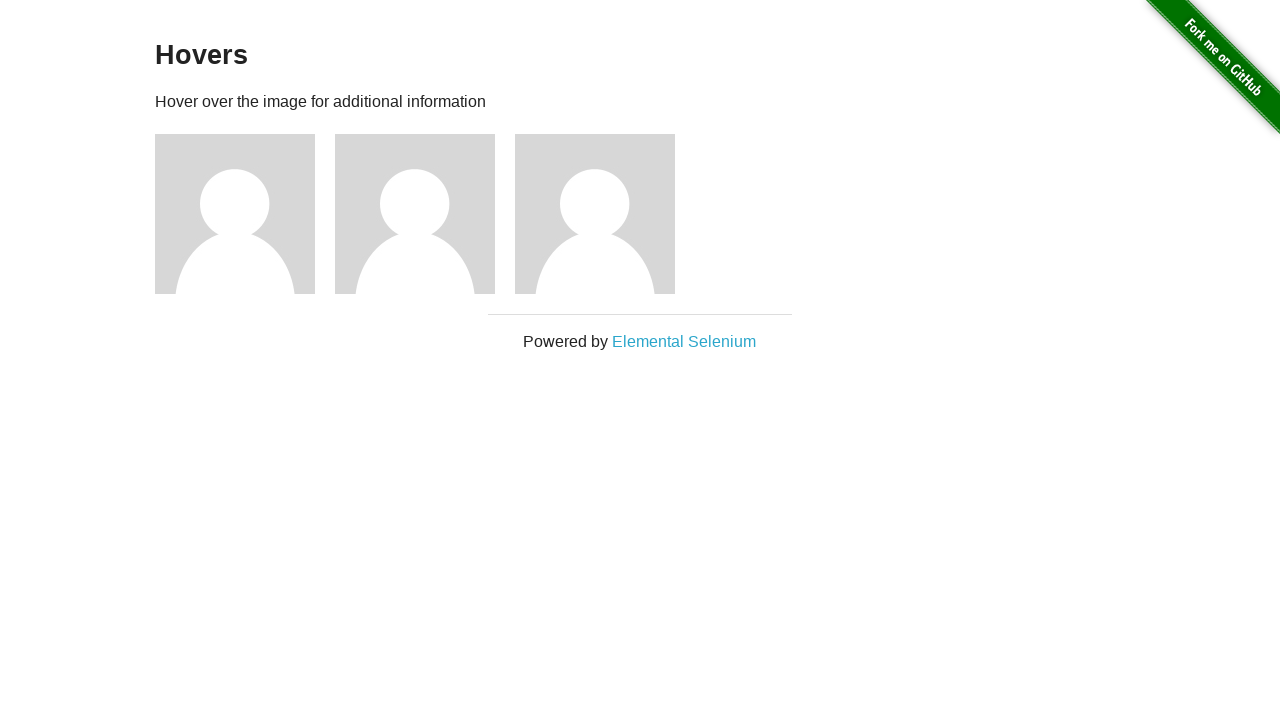

Hovered over the third image element at (595, 214) on xpath=//div[@class='figure'][3]//img
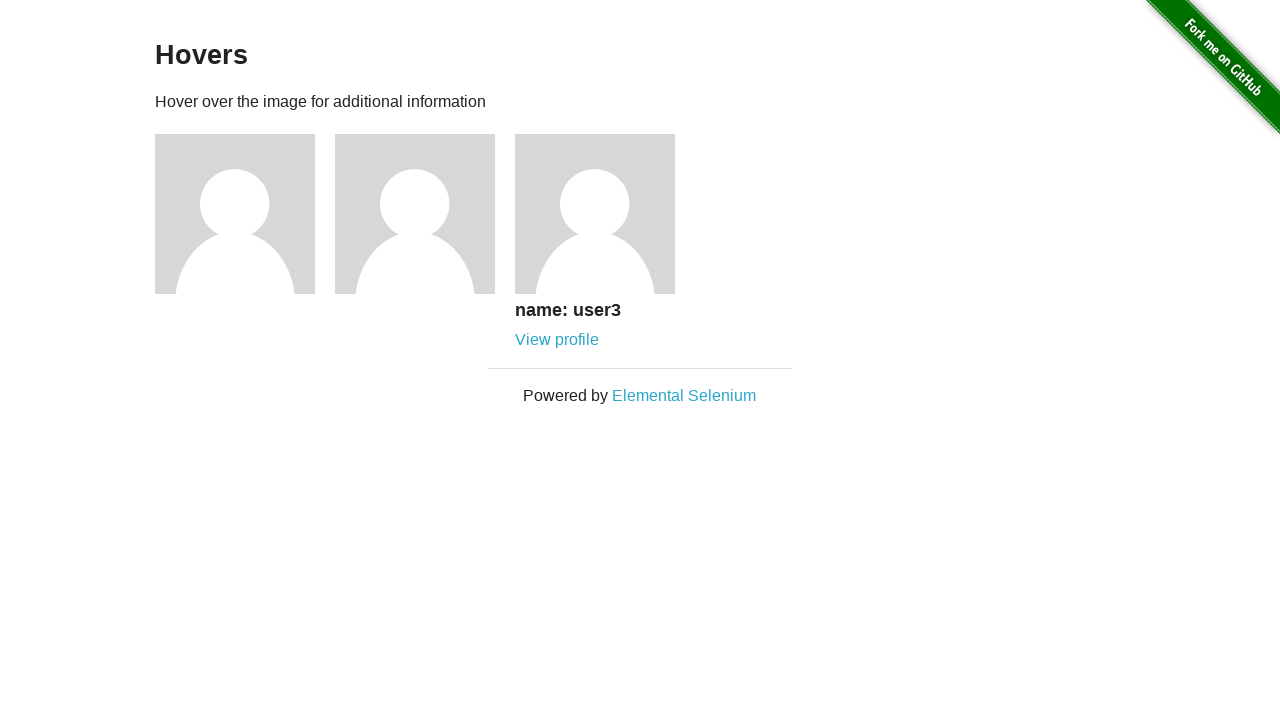

Hidden content revealed and figcaption became visible
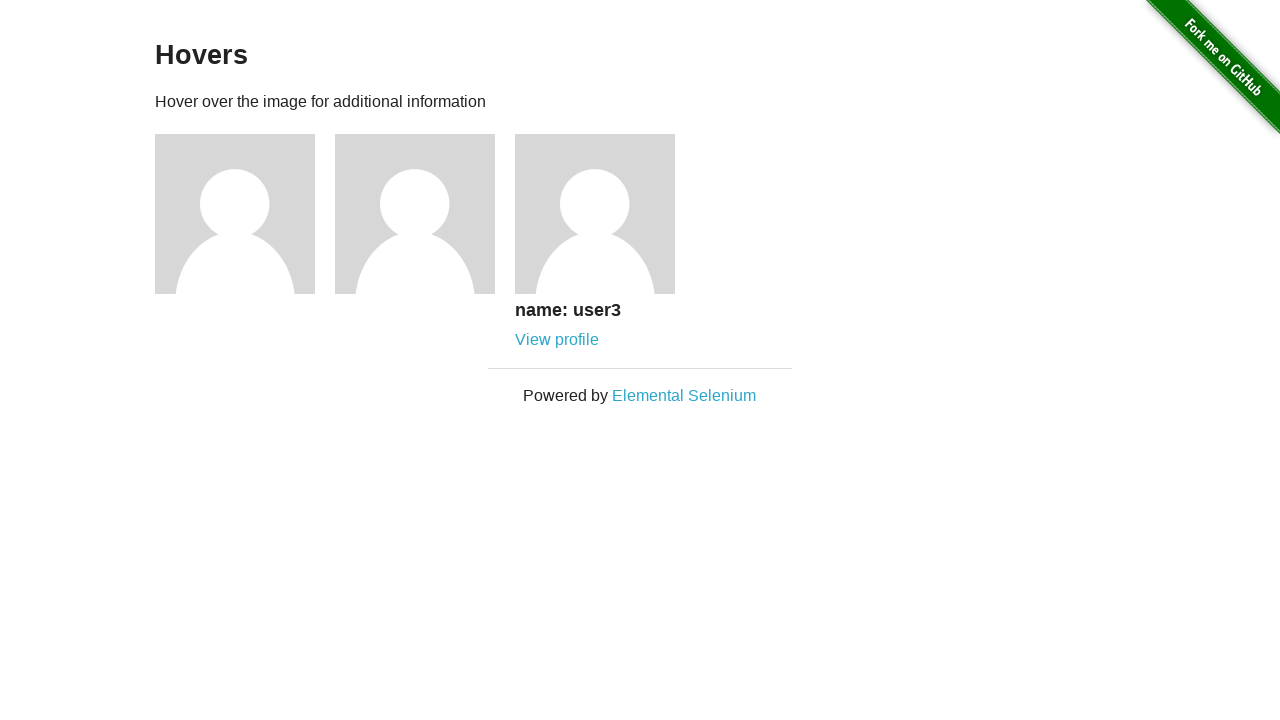

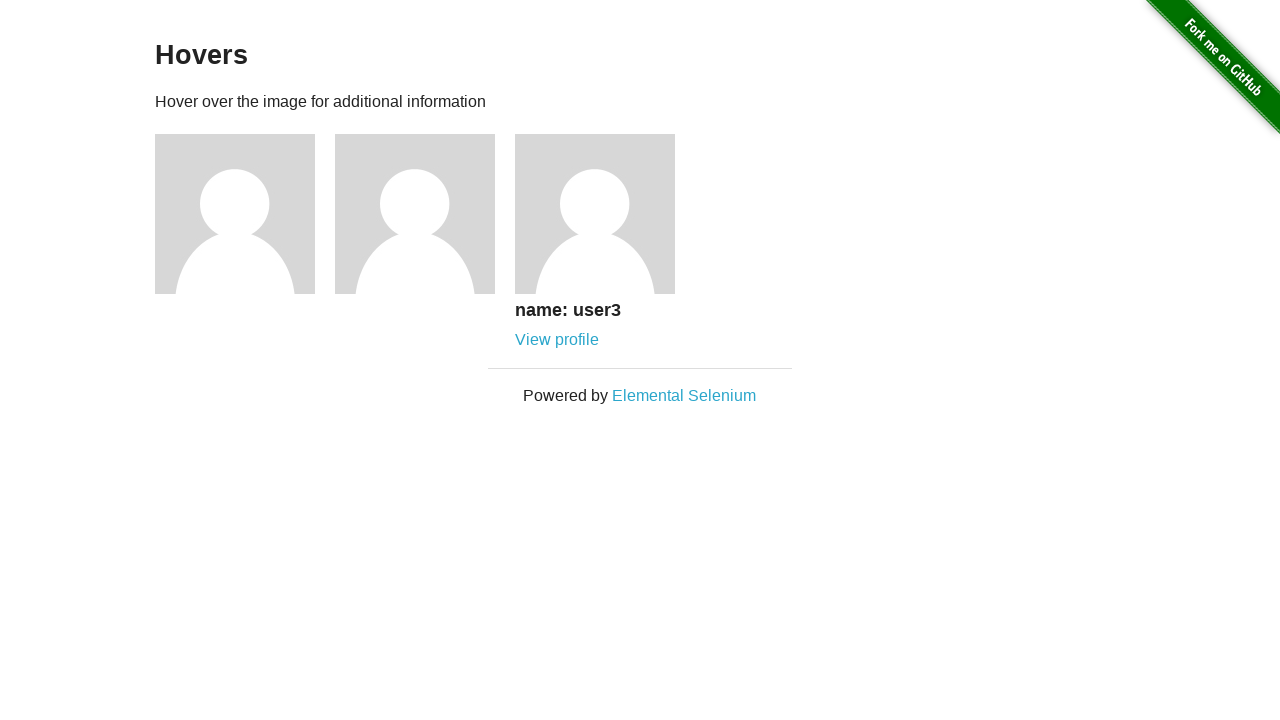